Tests contact form functionality by navigating to the contact page, filling out all form fields, and submitting the form

Starting URL: https://alchemy.hguy.co/lms/

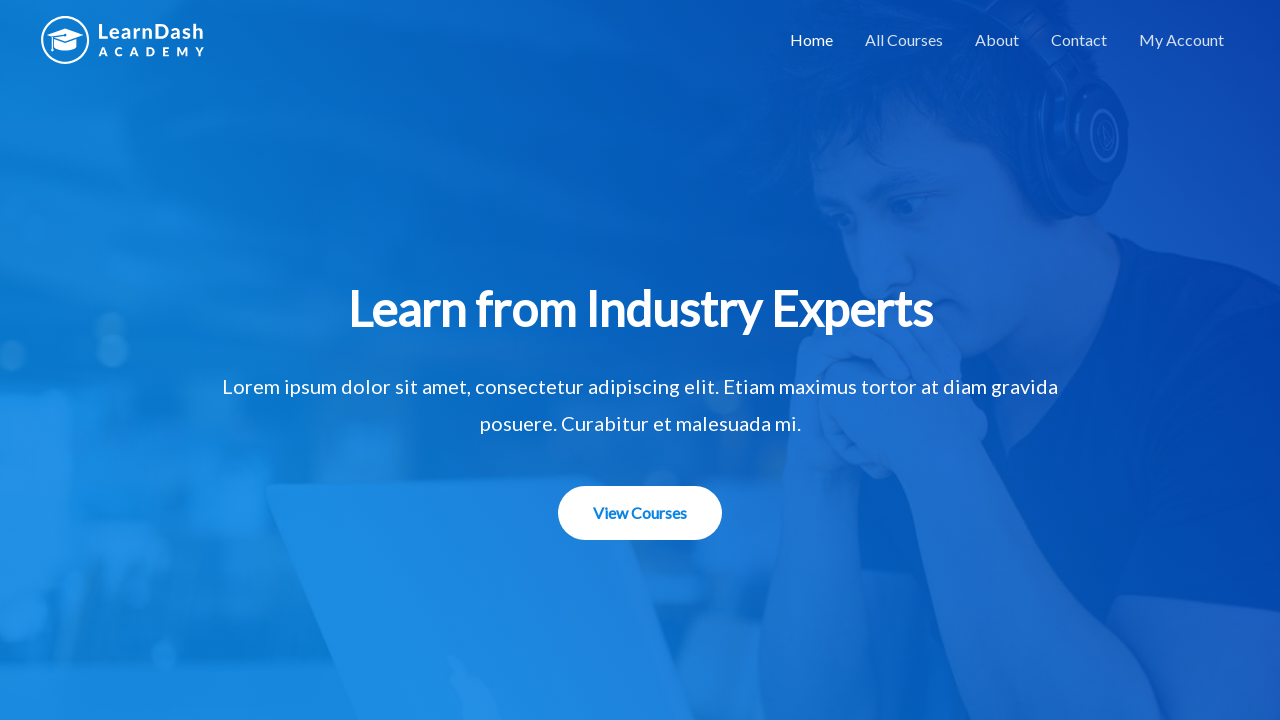

Clicked Contact link to navigate to contact page at (1079, 40) on xpath=//*[contains(text(),'Contact')]
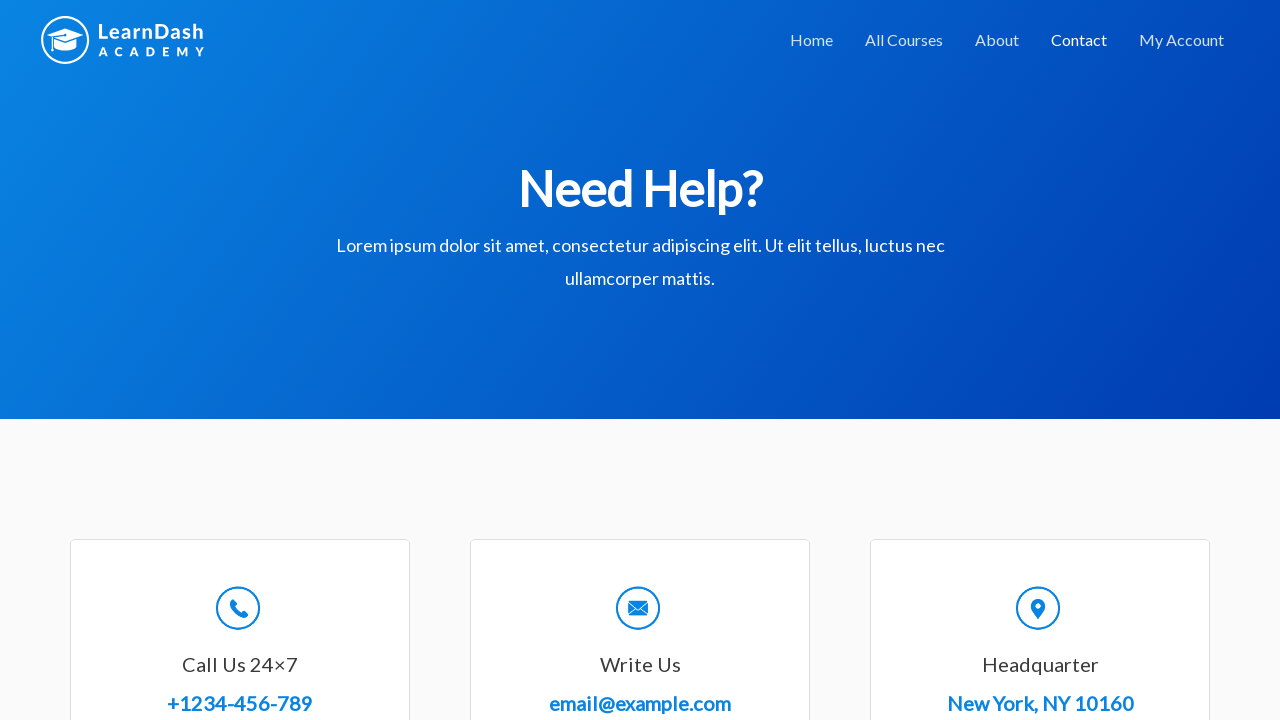

Filled name field with 'John Smith' on #wpforms-8-field_0
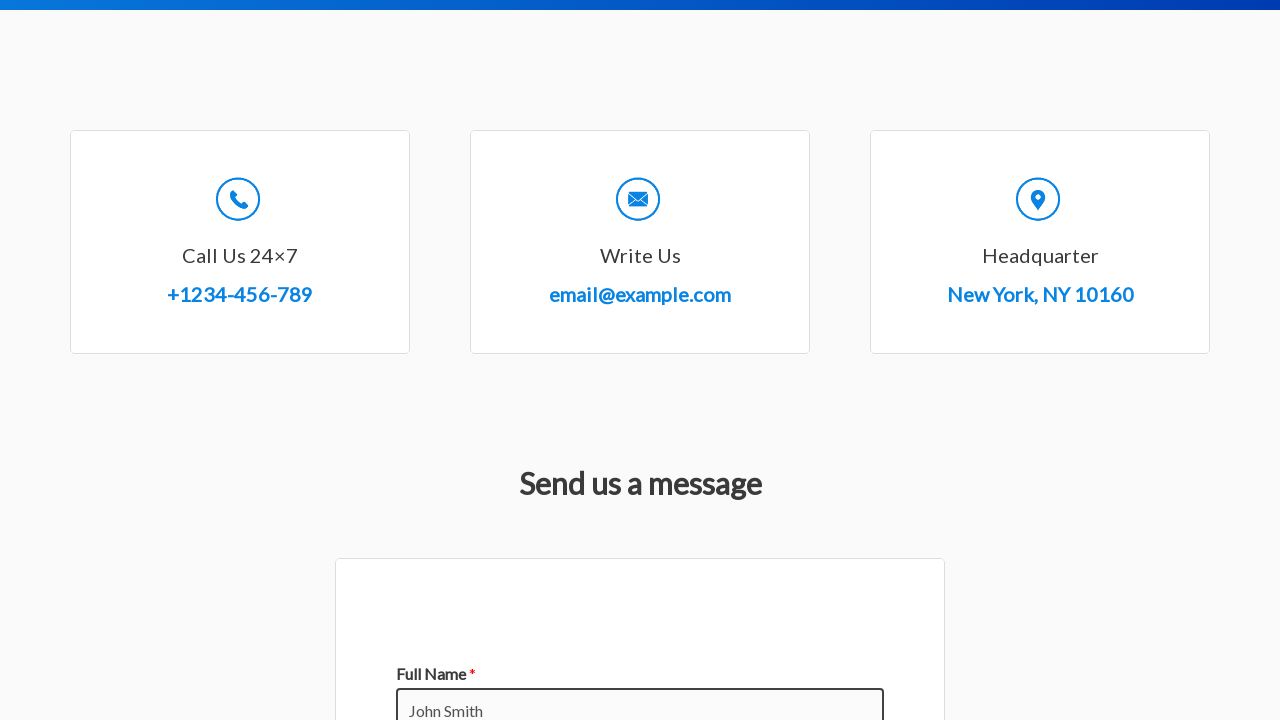

Filled email field with 'john.smith@example.com' on #wpforms-8-field_1
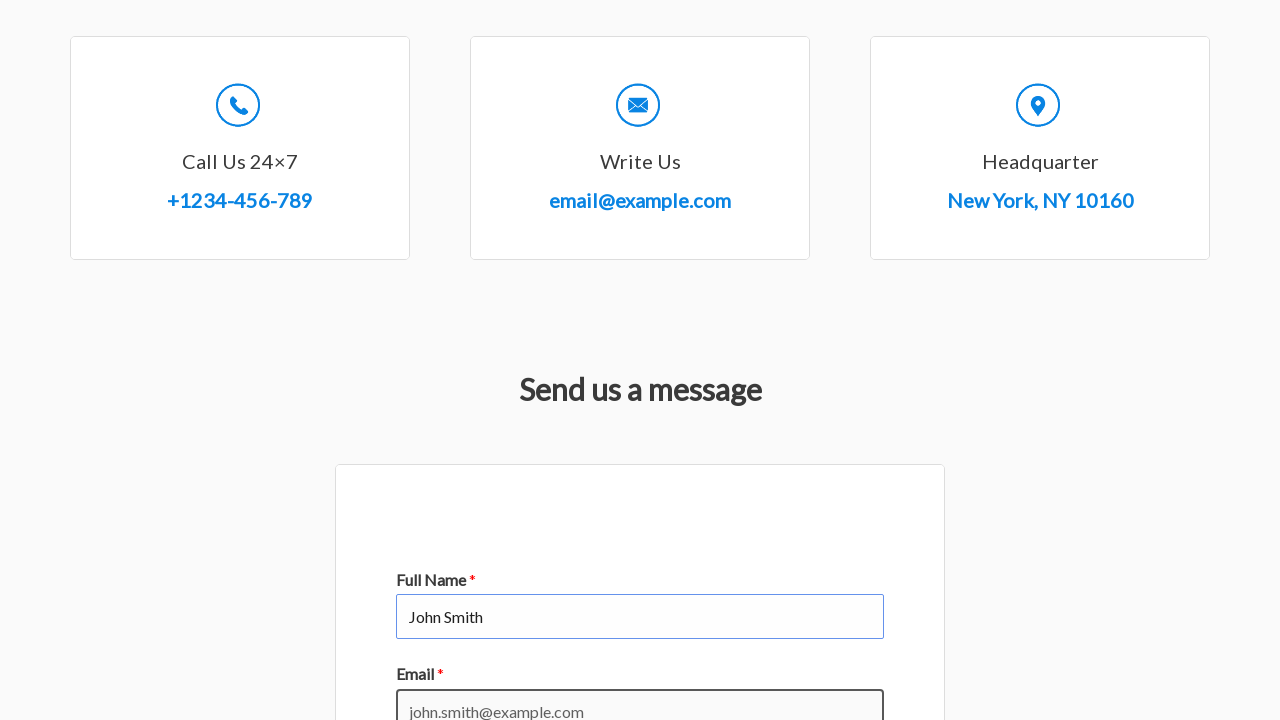

Filled subject field with 'Playwright Testing' on #wpforms-8-field_3
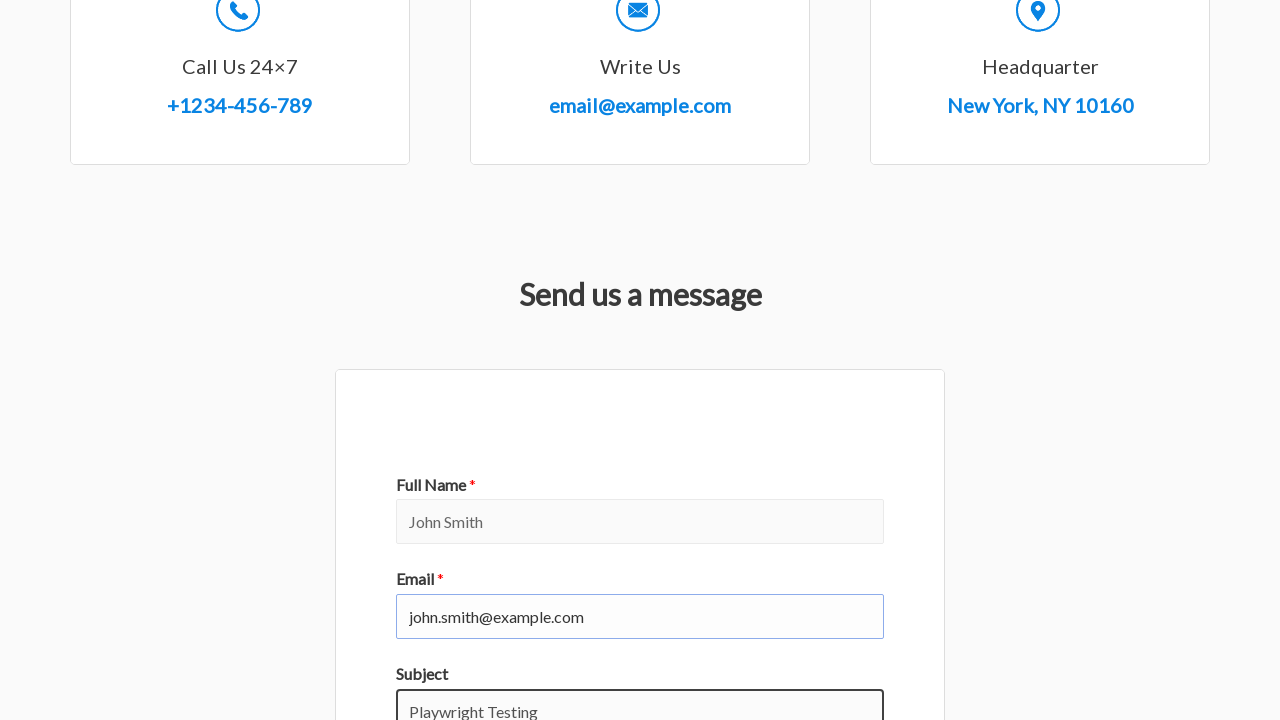

Filled message field with test message on #wpforms-8-field_2
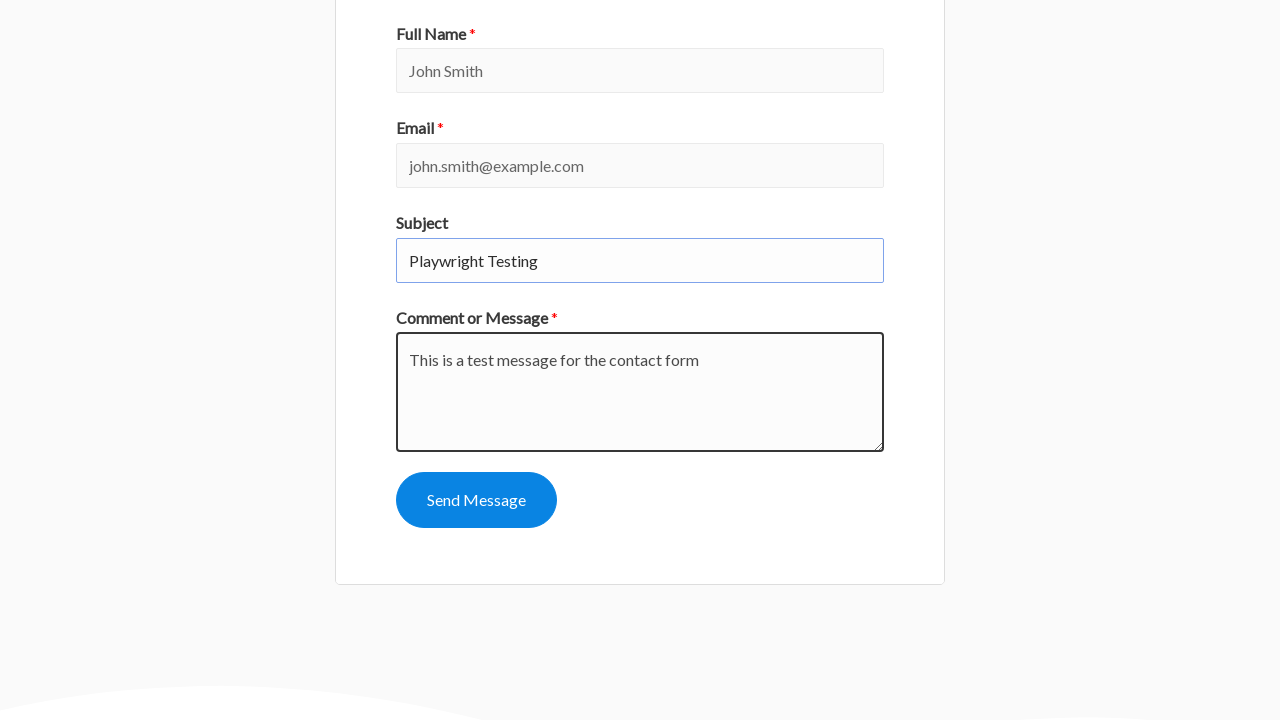

Clicked submit button to submit contact form at (476, 500) on #wpforms-submit-8
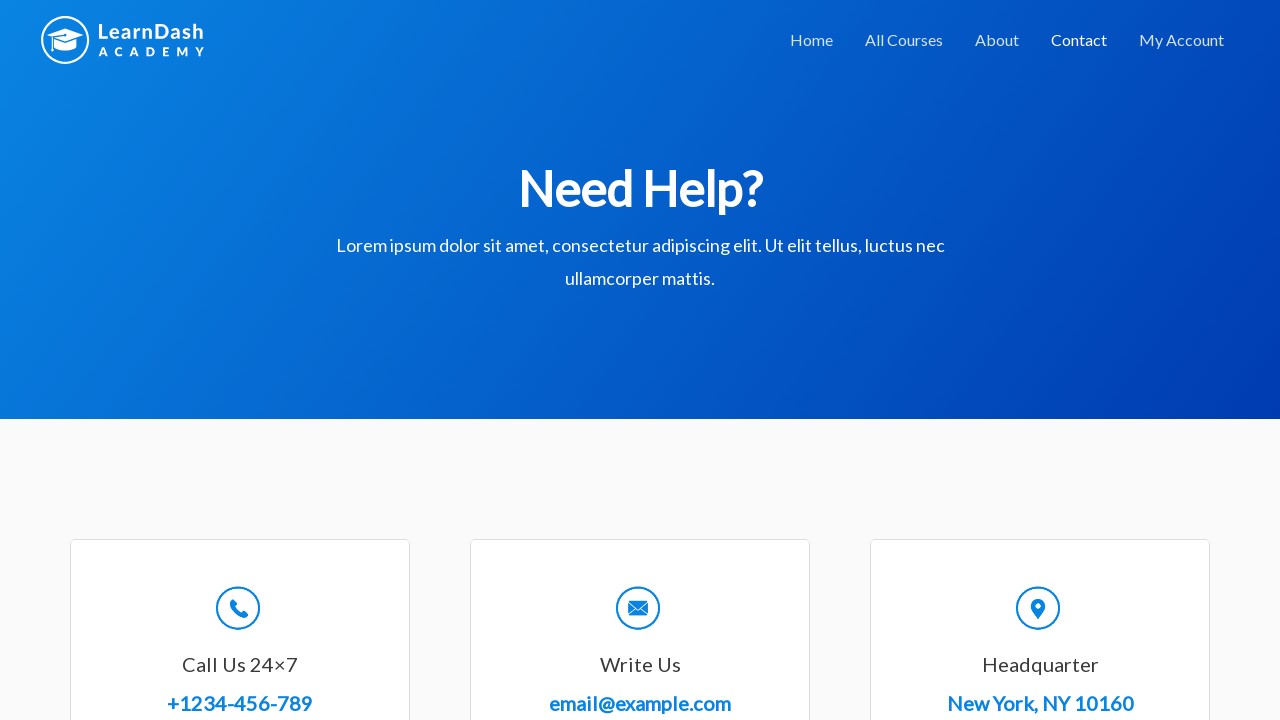

Contact form confirmation message appeared
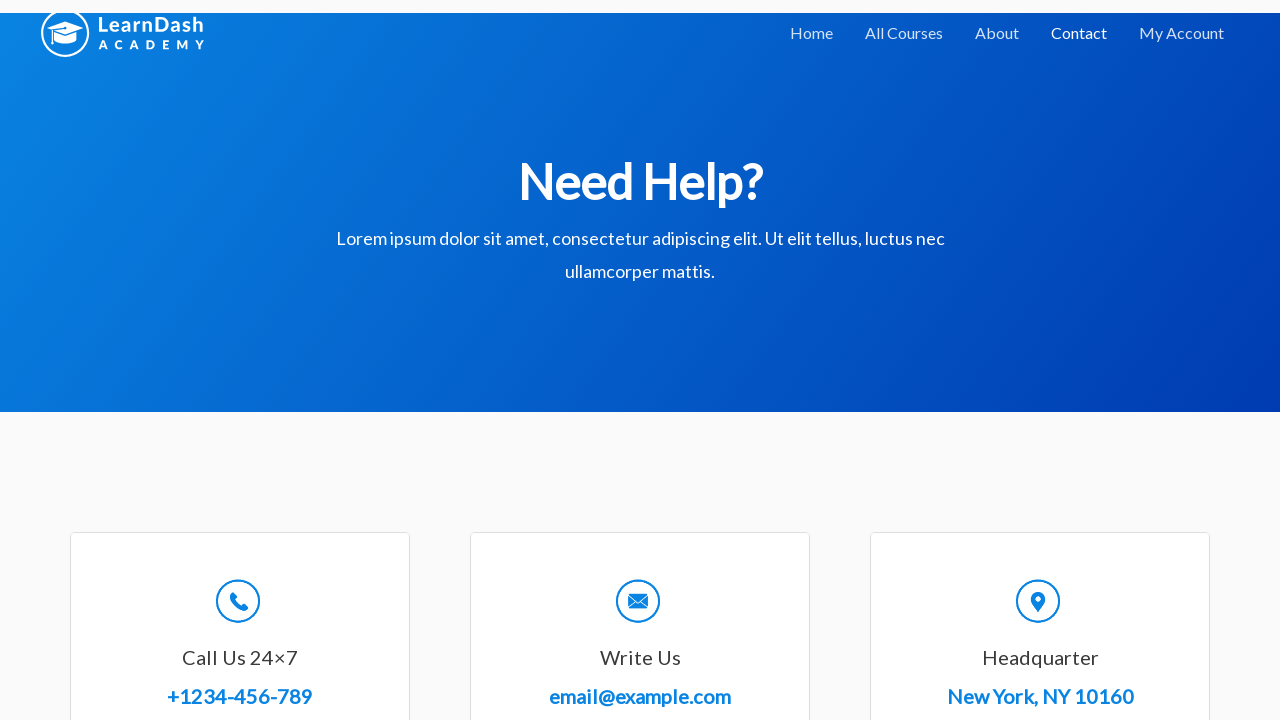

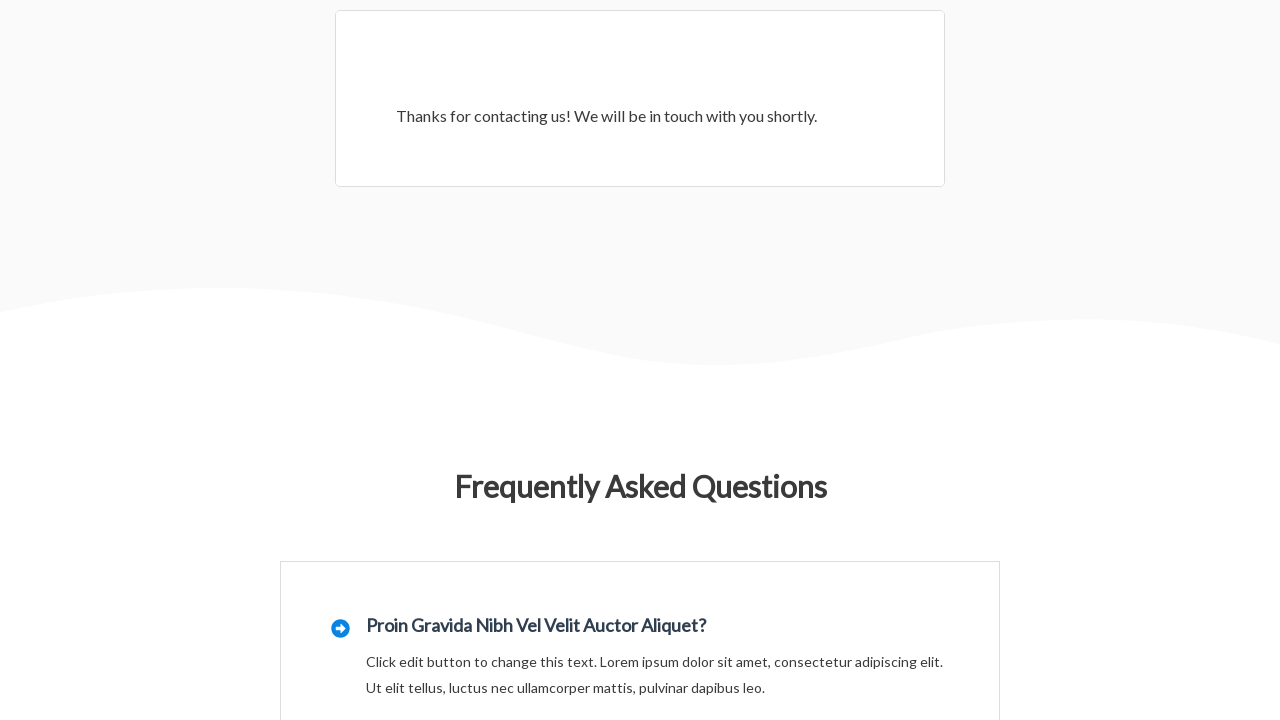